Tests the Add/Remove Elements functionality by navigating to the page, clicking the "Add Element" button twice to create two delete buttons, then clicking one delete button and verifying only one remains.

Starting URL: http://the-internet.herokuapp.com

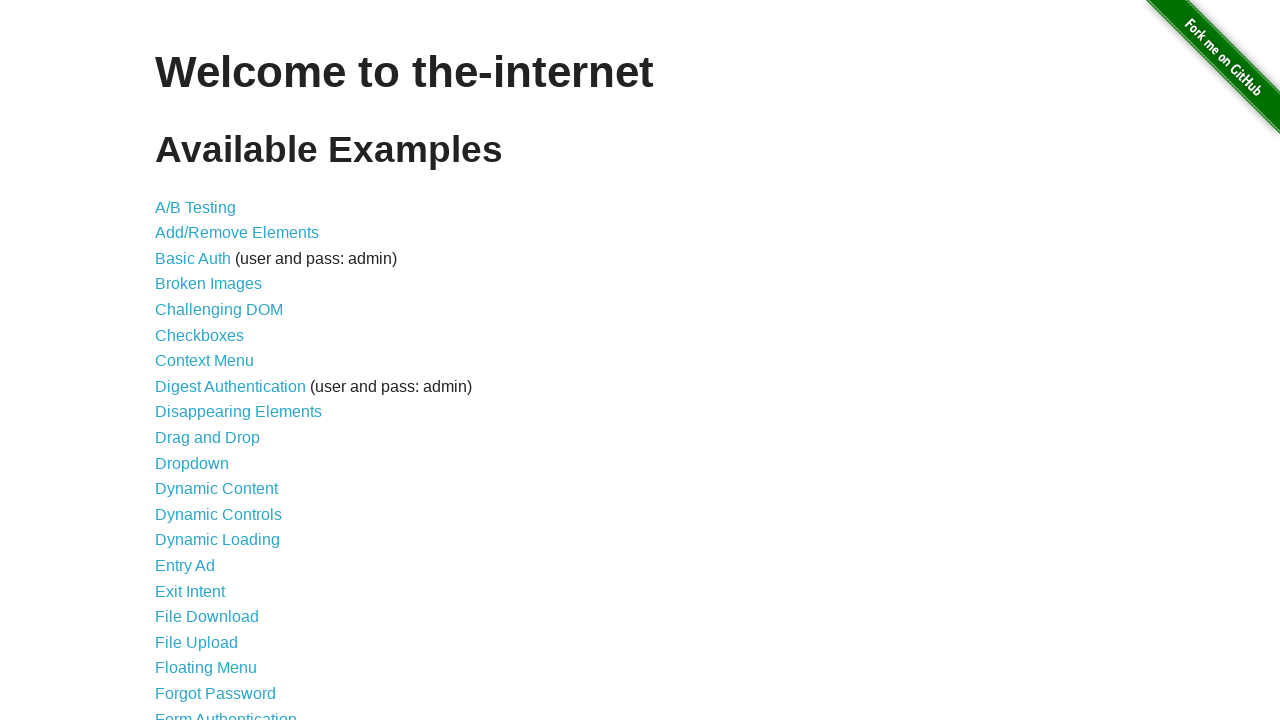

Clicked on Add/Remove Elements link at (237, 233) on text=Add/Remove Elements
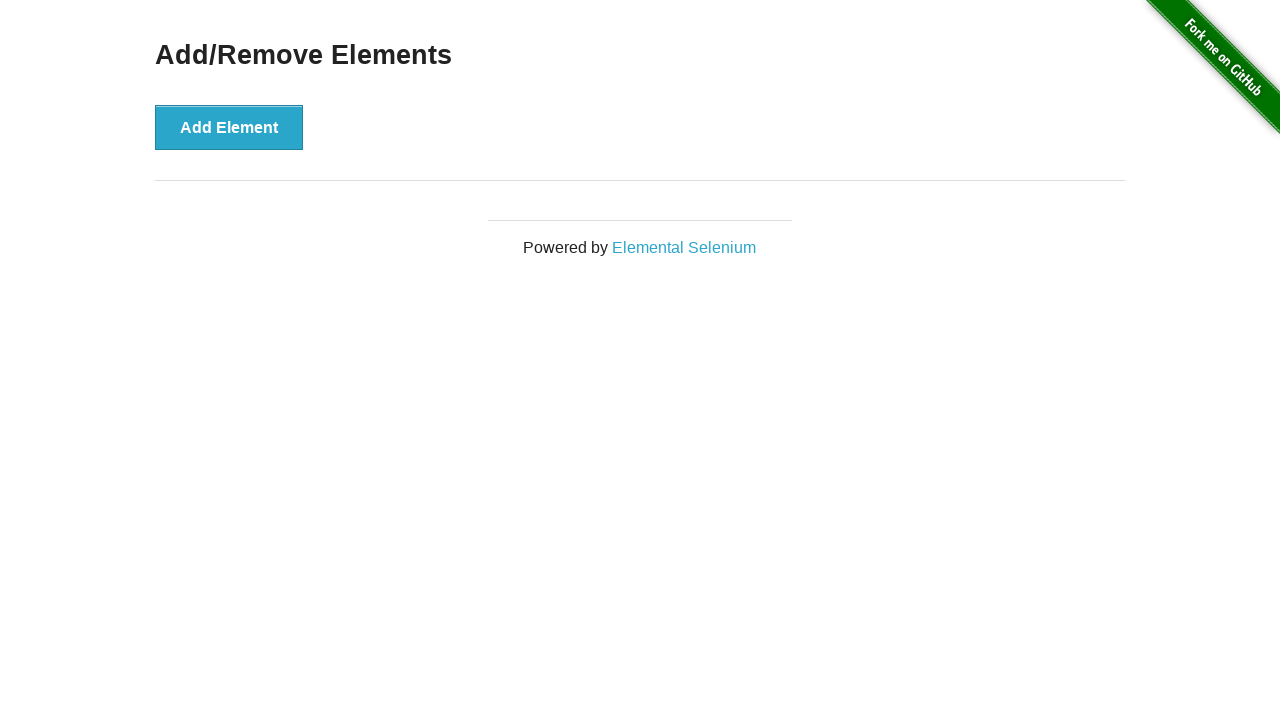

Add Element button loaded
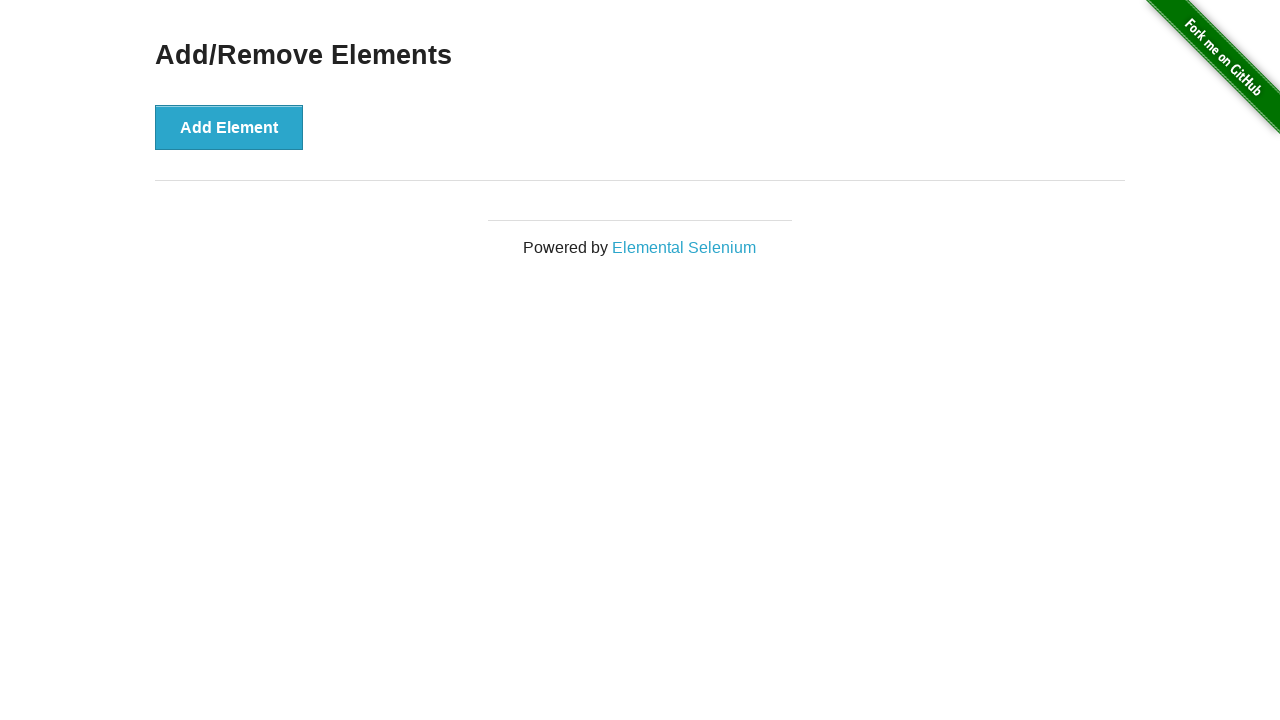

Clicked Add Element button (first time) at (229, 127) on button:has-text('Add Element')
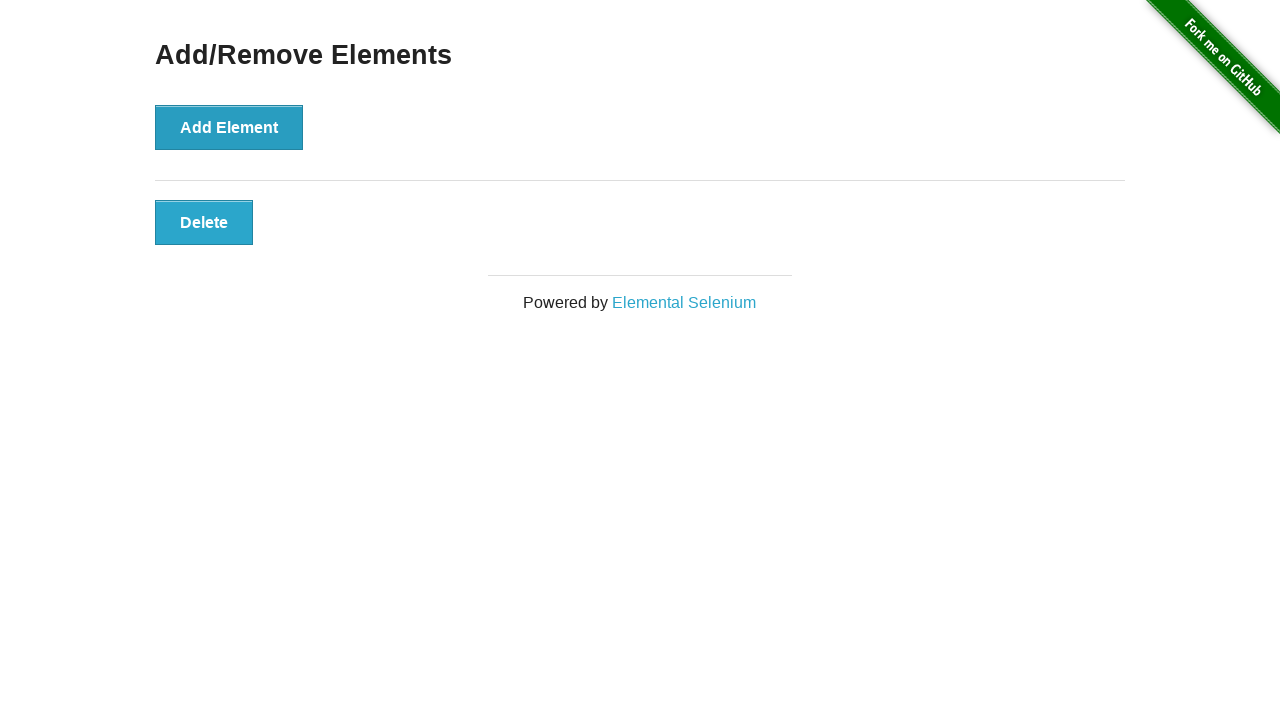

Clicked Add Element button (second time) at (229, 127) on button:has-text('Add Element')
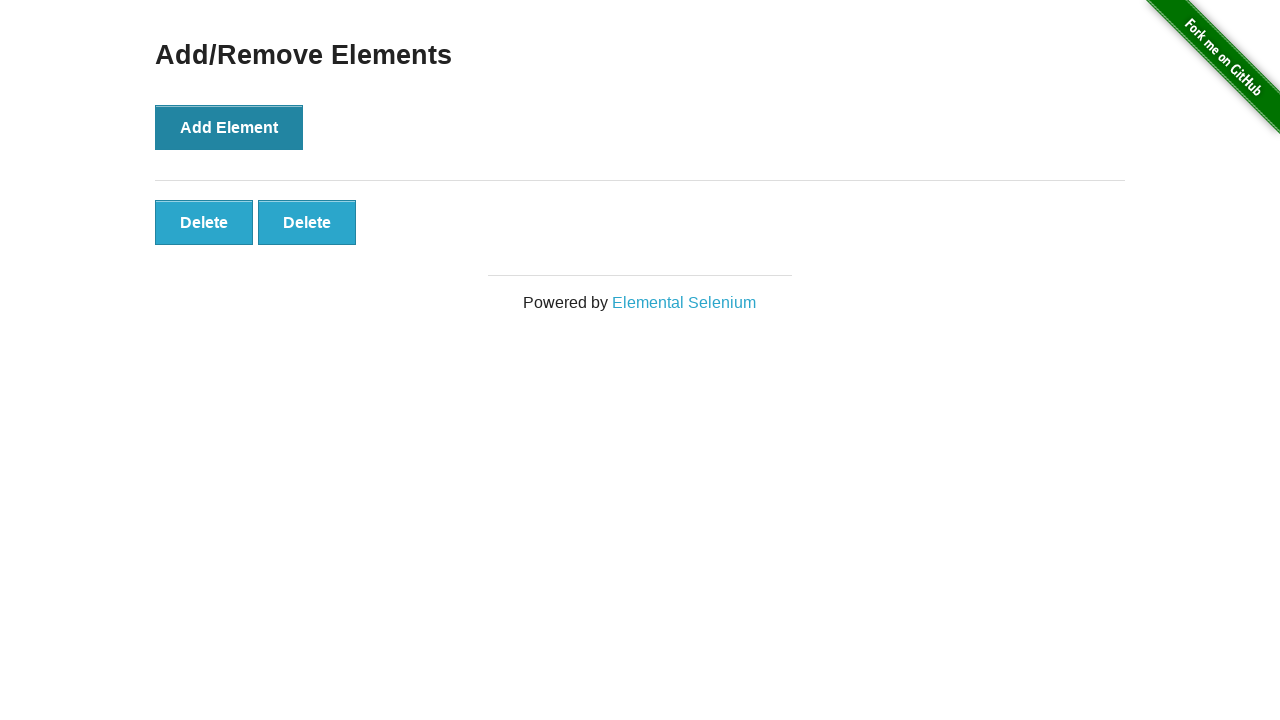

Delete buttons appeared on the page
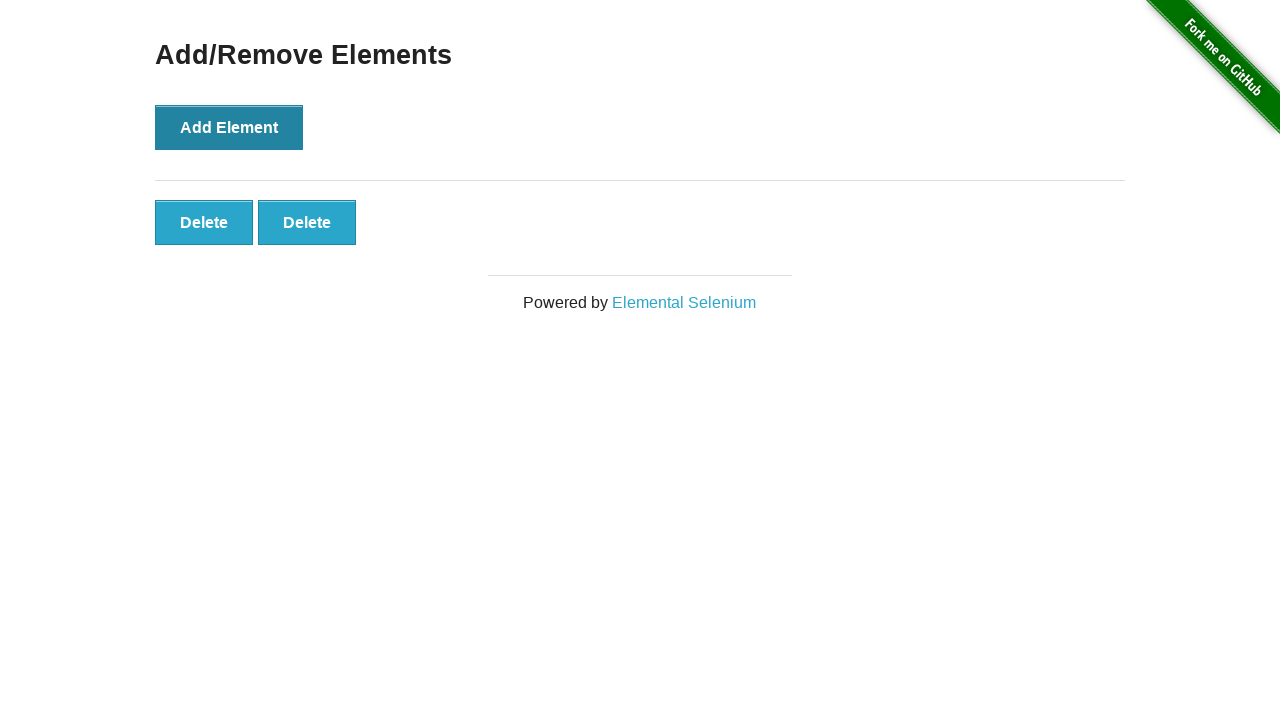

Clicked the first Delete button at (204, 222) on button:has-text('Delete')
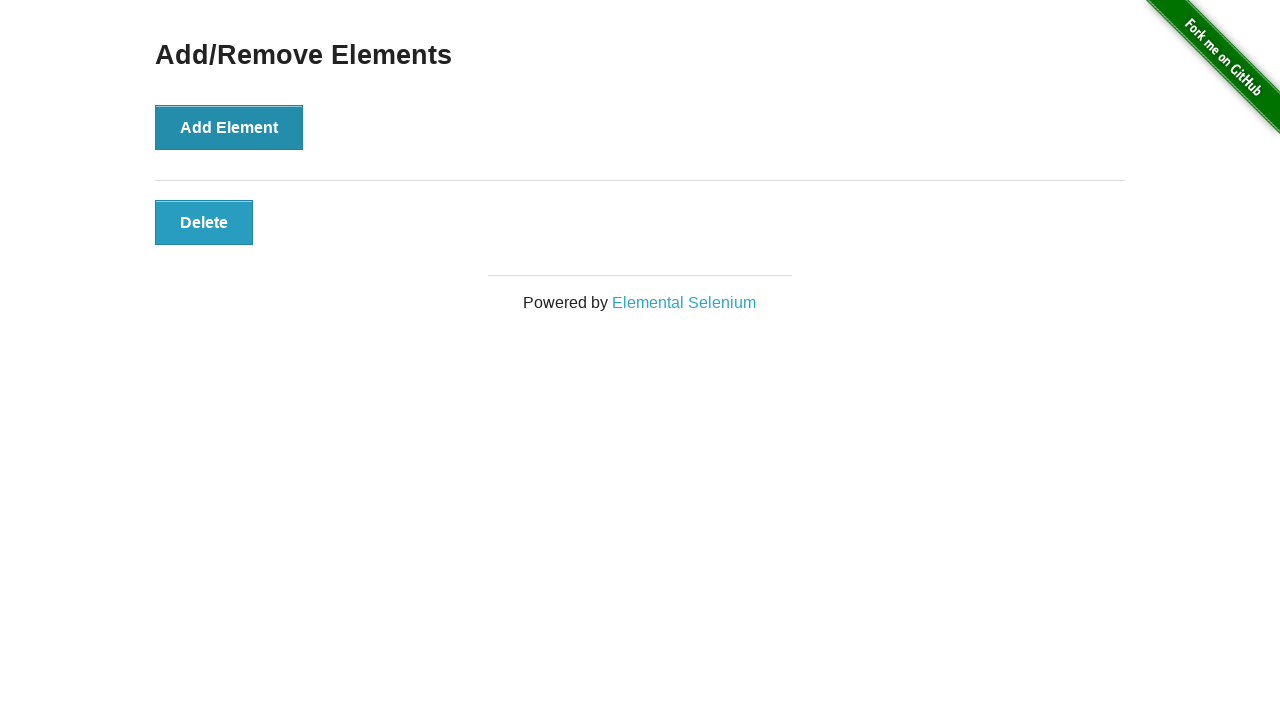

Remaining Delete button is visible
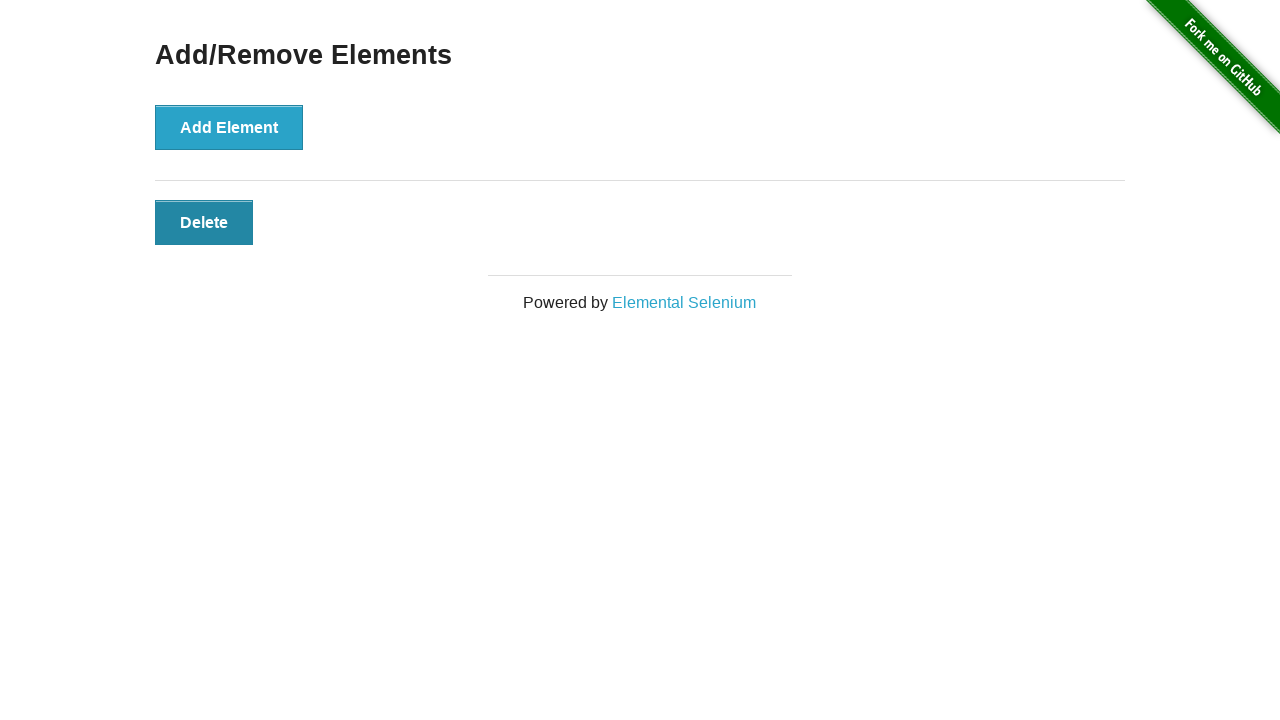

Located all Delete buttons on the page
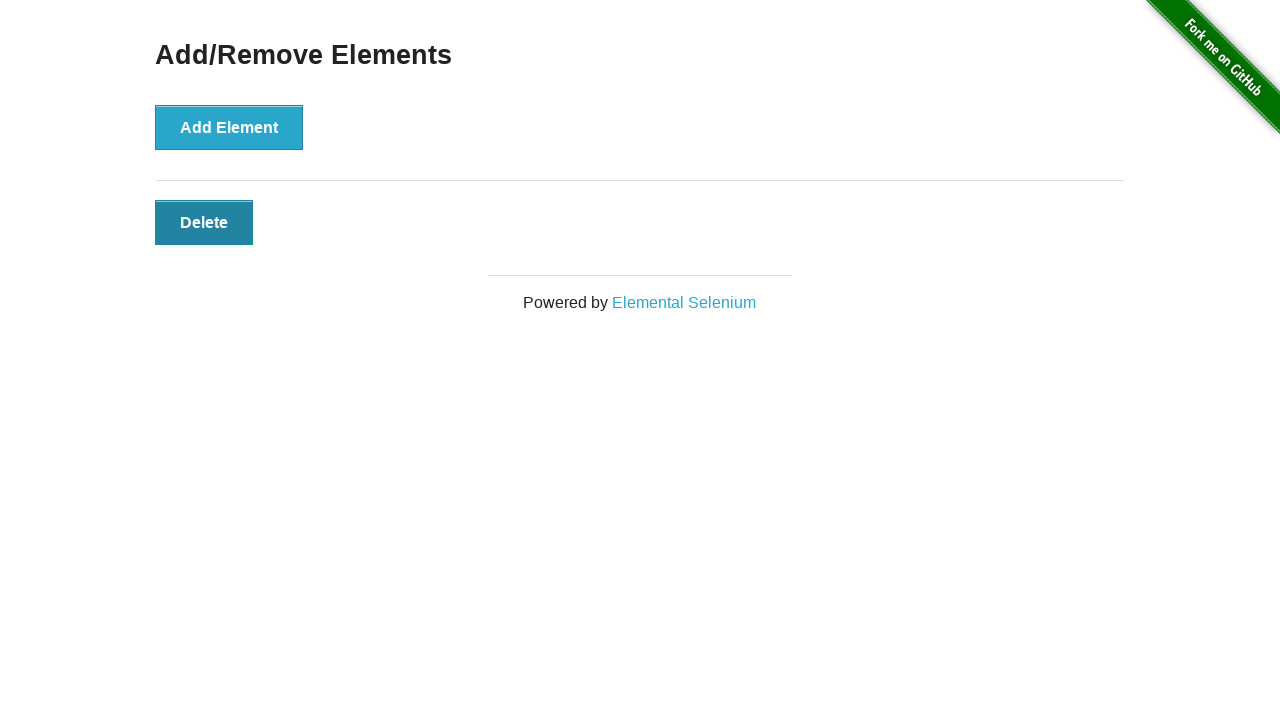

Verified that exactly one Delete button remains
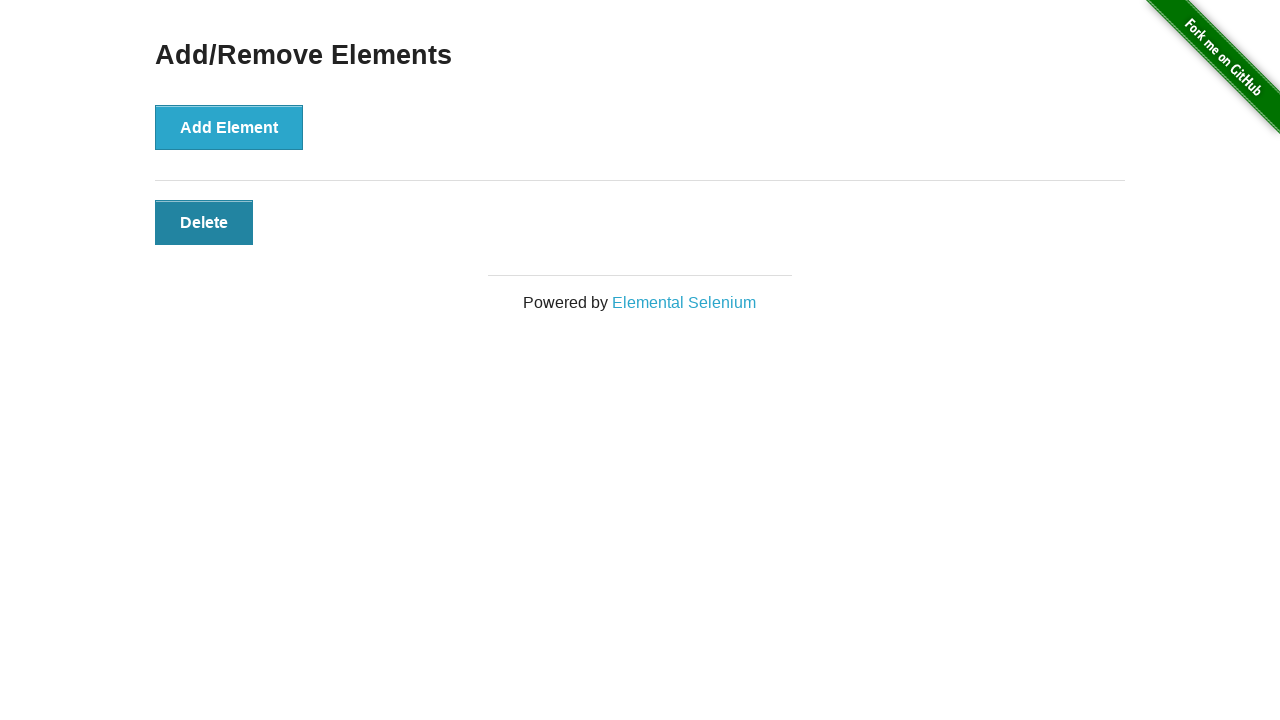

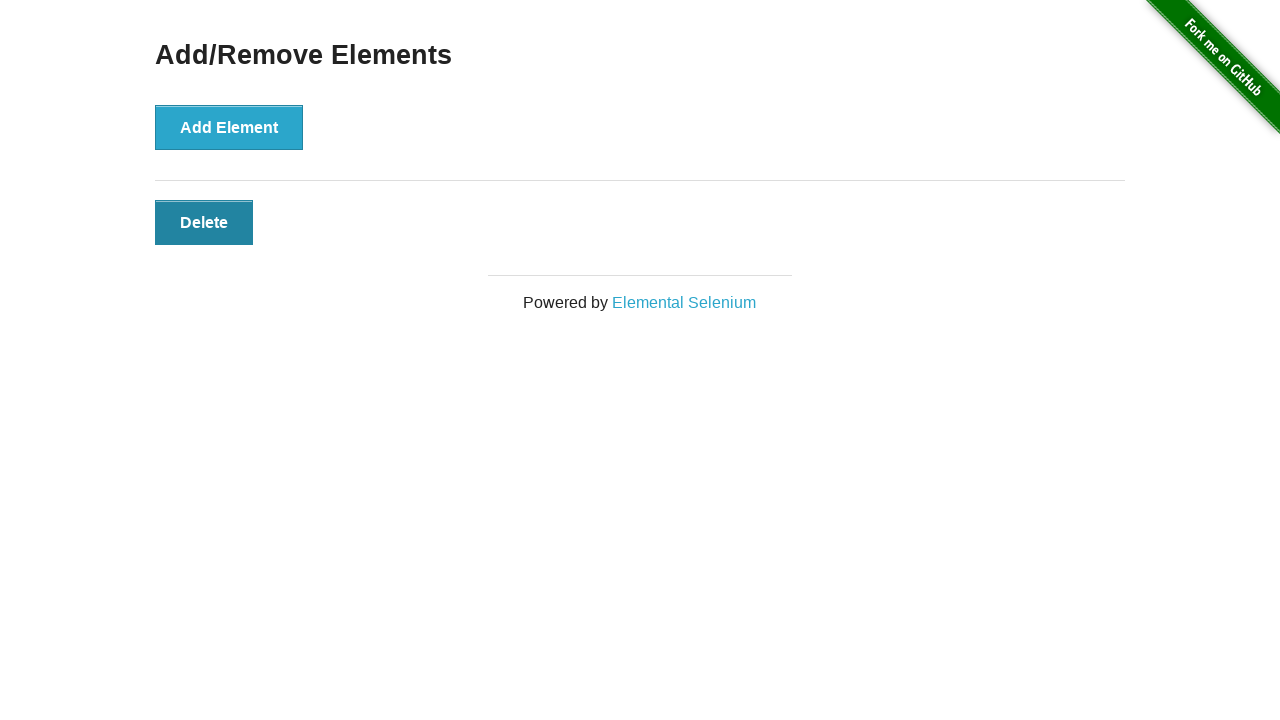